Tests handling of child browser windows/tabs by navigating to W3Schools JavaScript popup tutorial, clicking "Try it Yourself" to open an editor in a new tab, interacting with elements that open another child window, then closing it and switching back to the main window.

Starting URL: https://www.w3schools.com/js/js_popup.asp

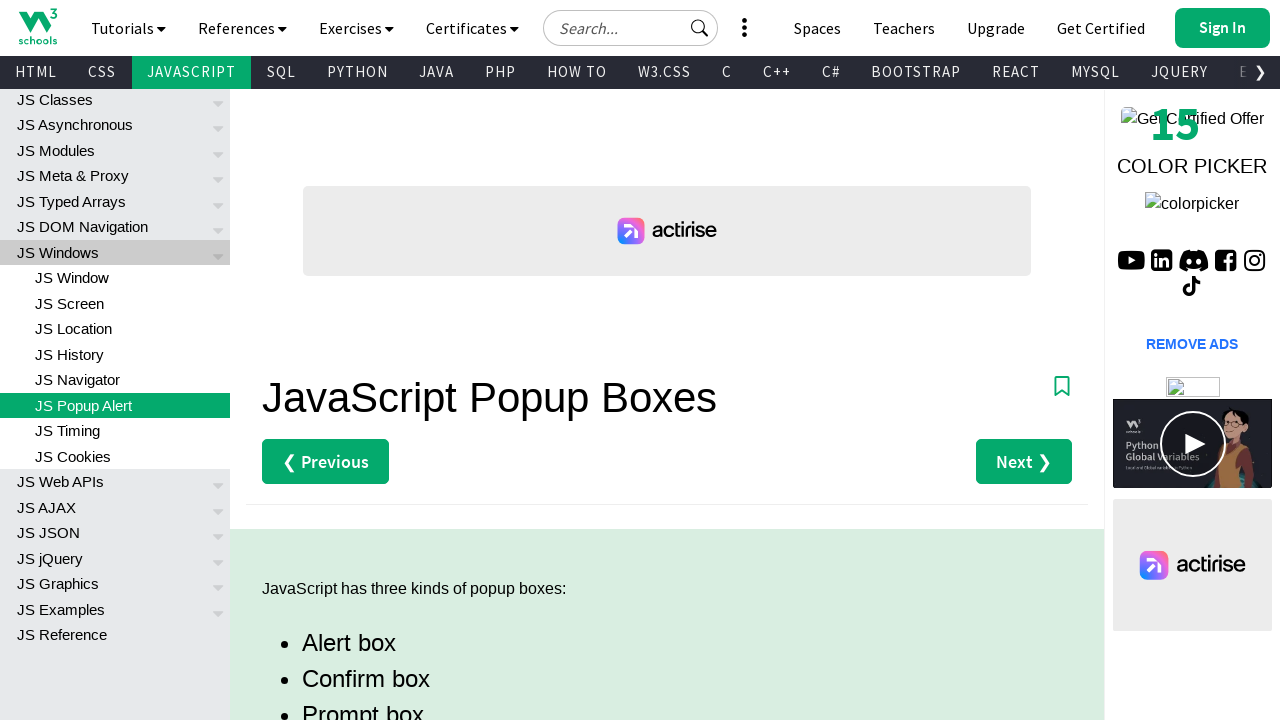

W3Schools JavaScript popup tutorial page loaded (DOM content ready)
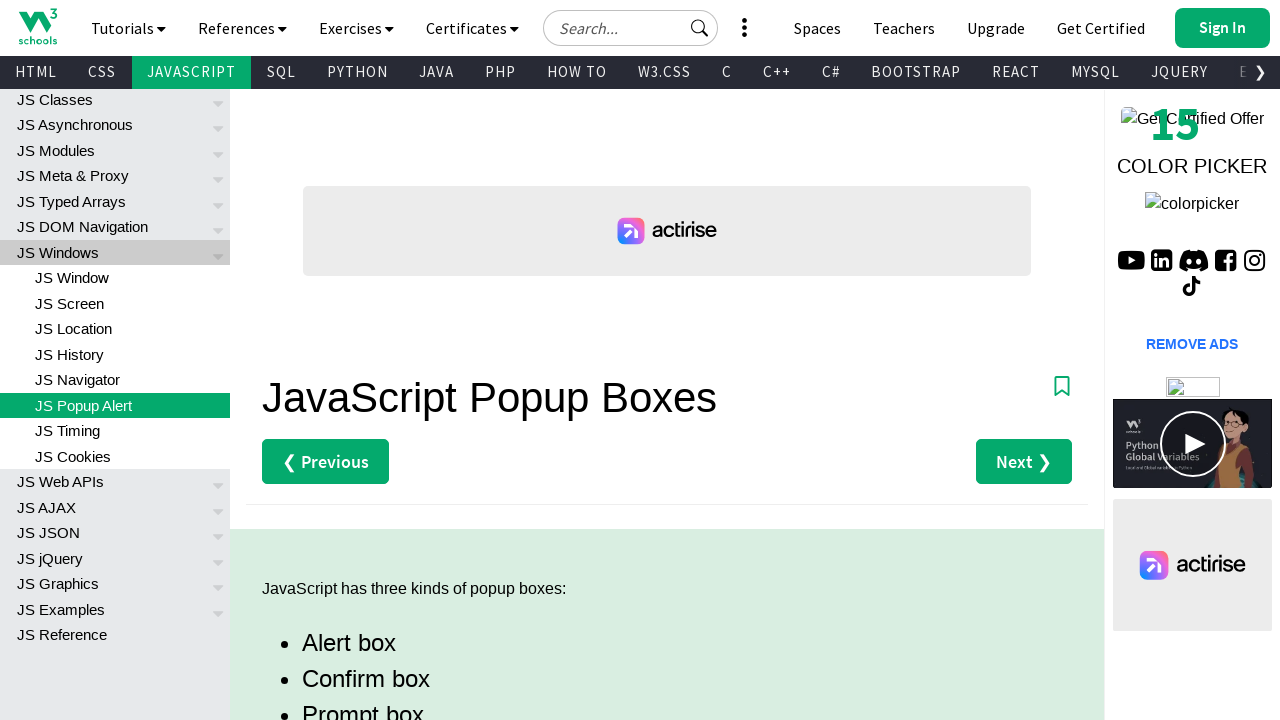

Clicked first 'Try it Yourself' link to open editor in new tab at (334, 360) on (//a[text()='Try it Yourself »'])[1]
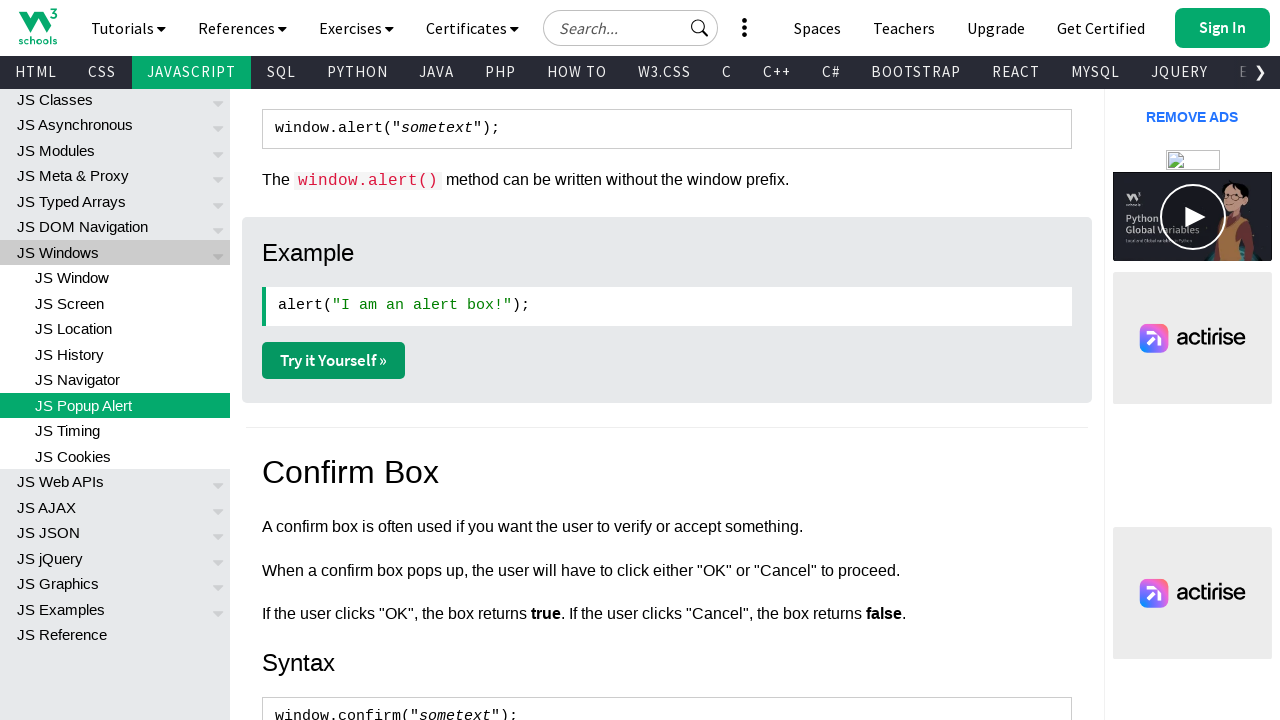

Switched to child tab with editor (DOM content ready)
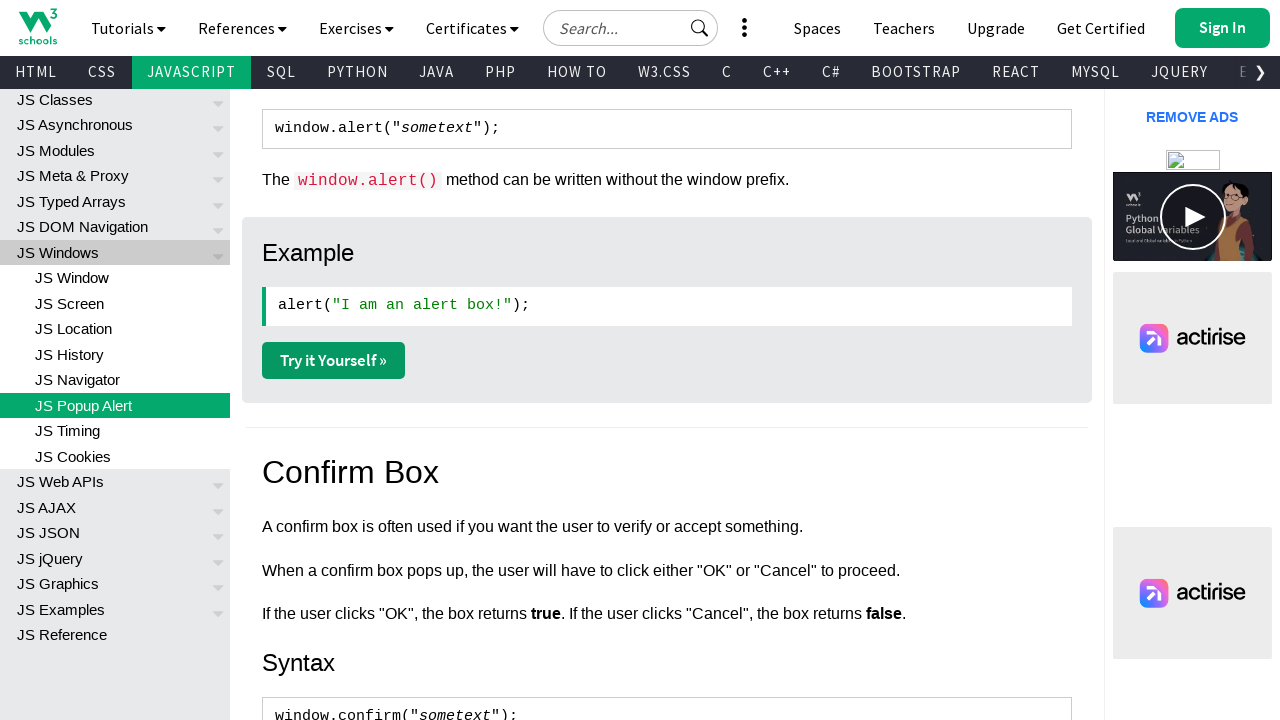

Clicked 6th button to open another child window at (920, 22) on (//a[contains(@class, 'w3-button w3-bar')])[6]
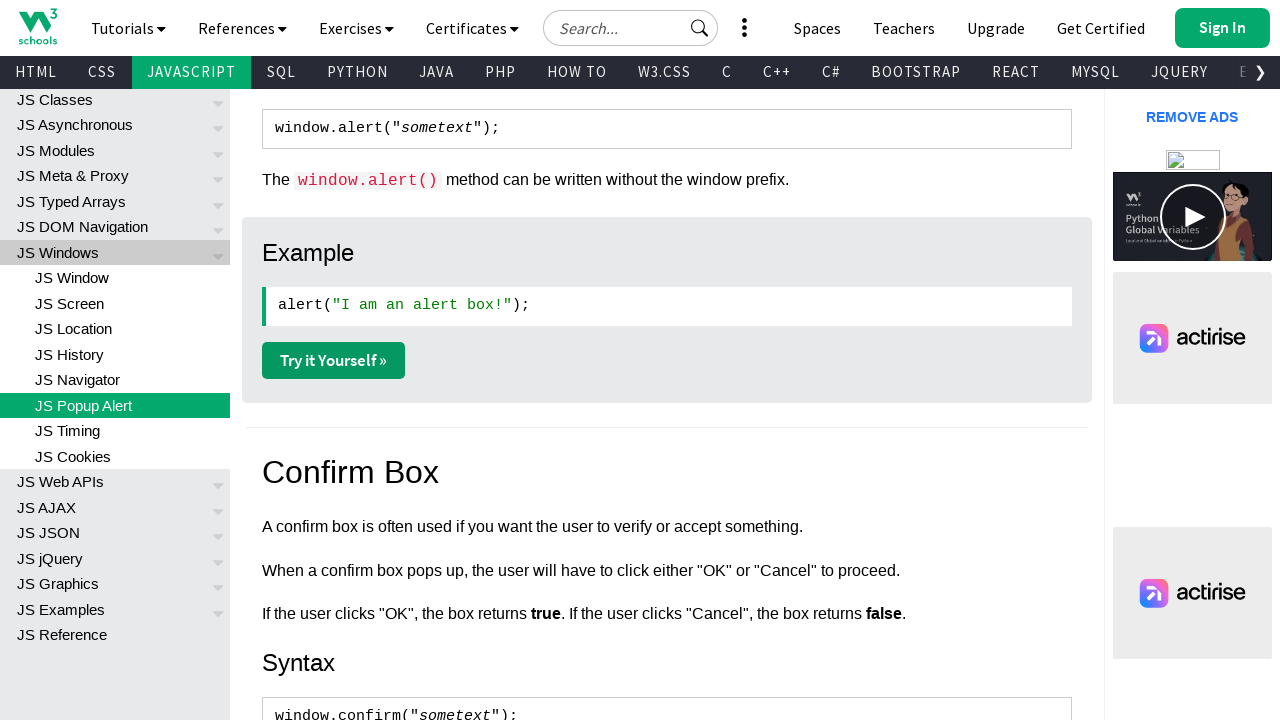

Closed the grandchild window
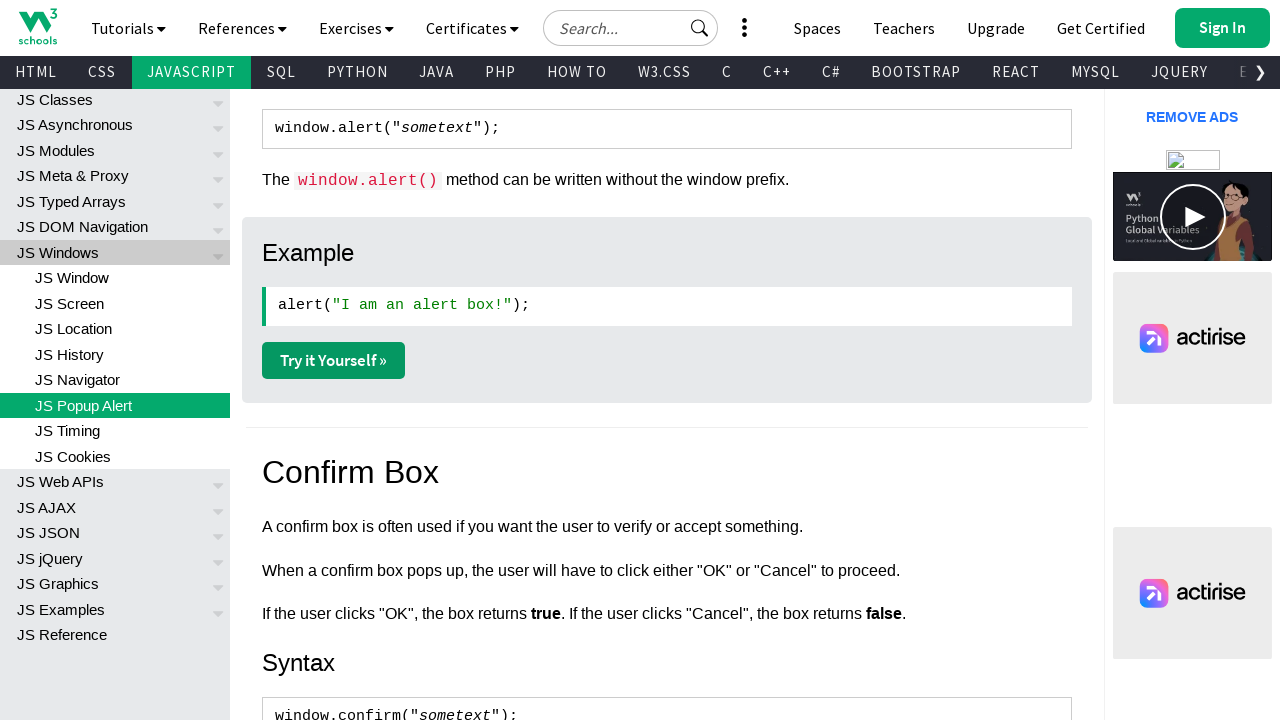

Focused back to the main W3Schools page
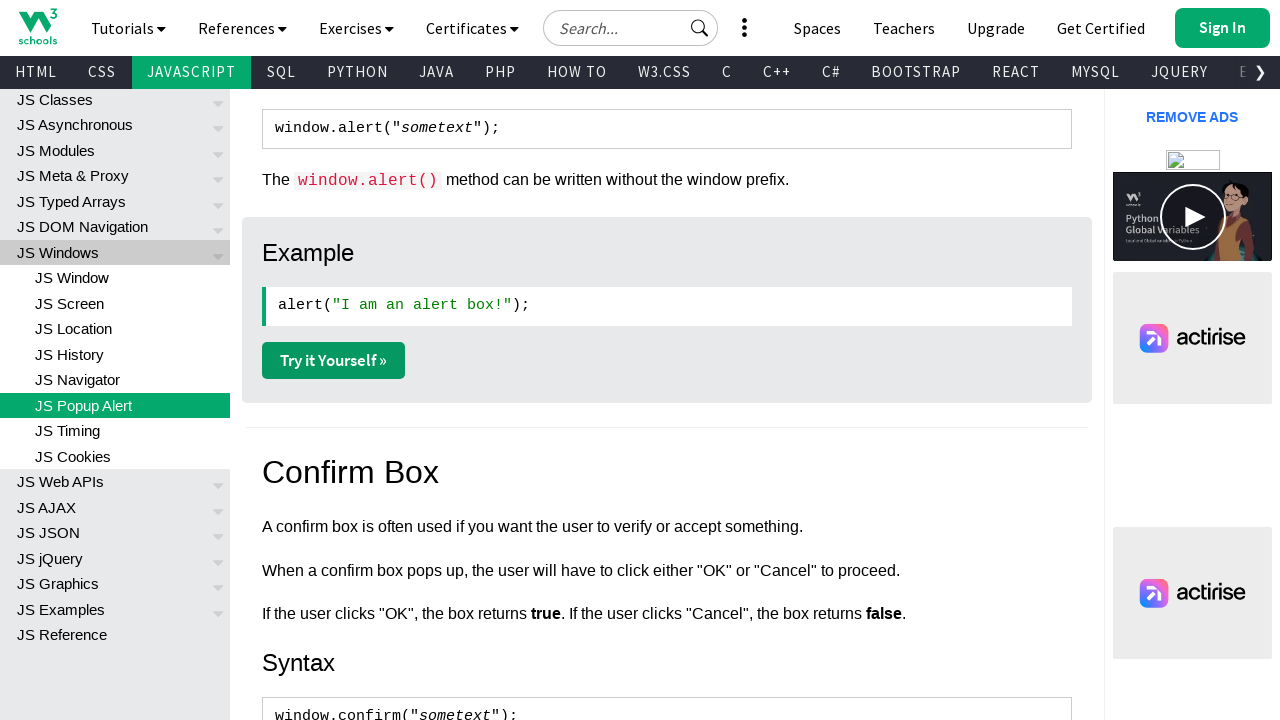

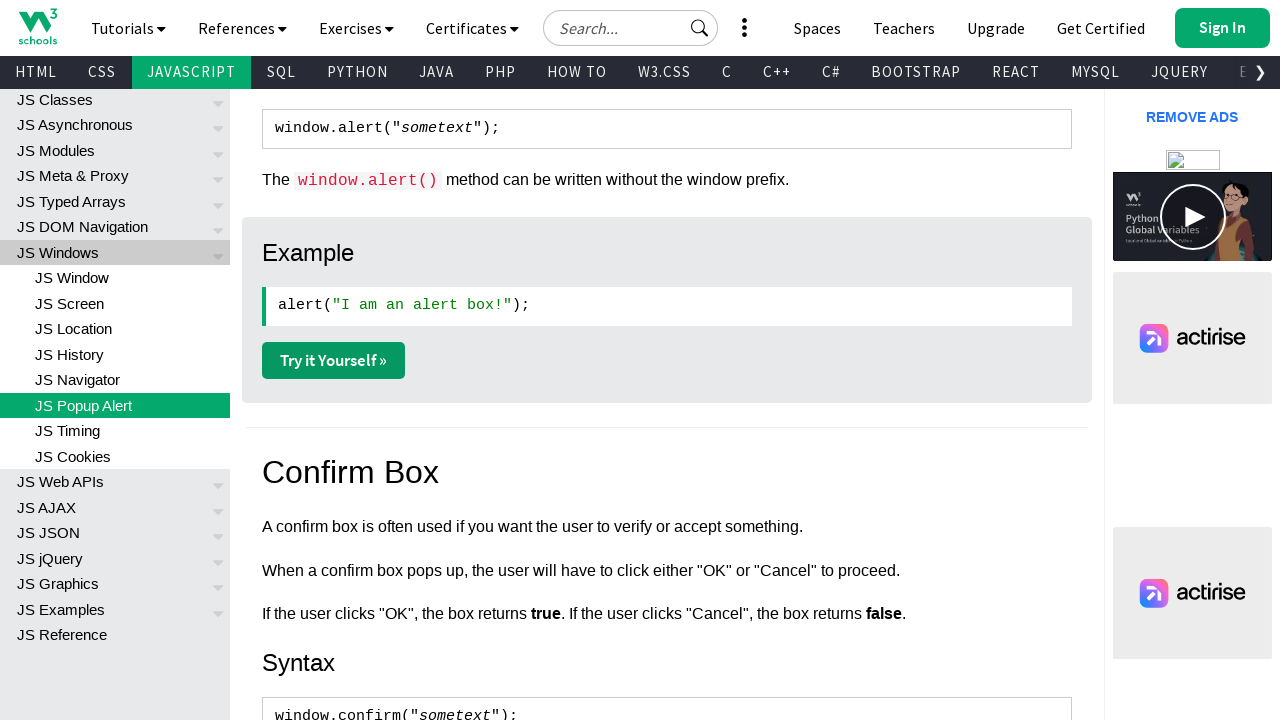